Tests navigation to a Nokia product page and verifies the price displayed.

Starting URL: https://www.demoblaze.com/

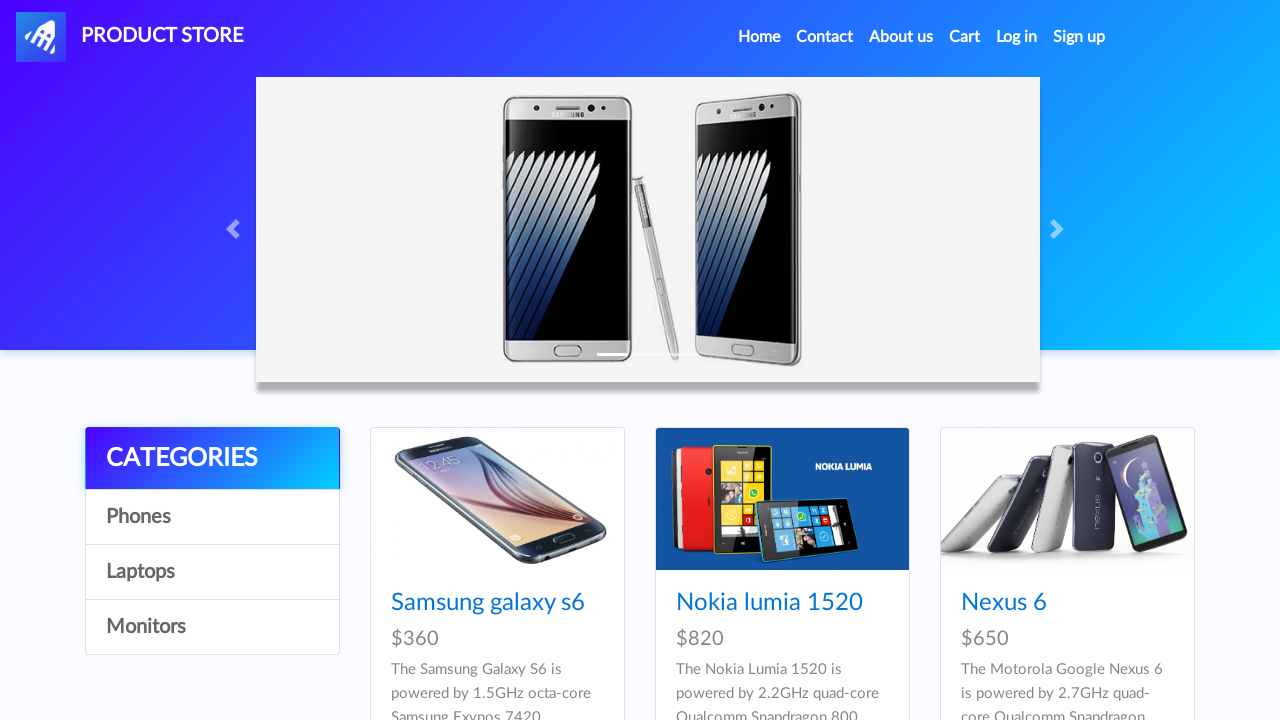

Waited for page to load (networkidle)
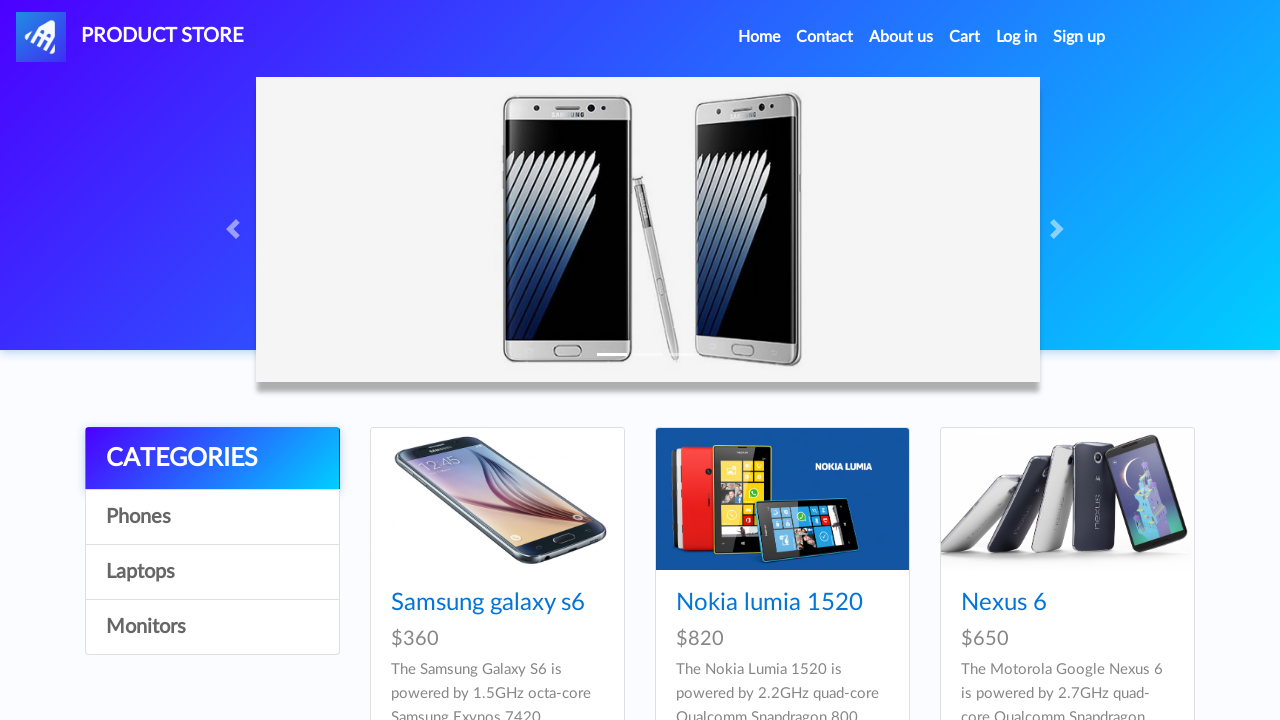

Clicked on Nokia Lumia 1520 product link at (782, 499) on div a[href='prod.html?idp_=2']
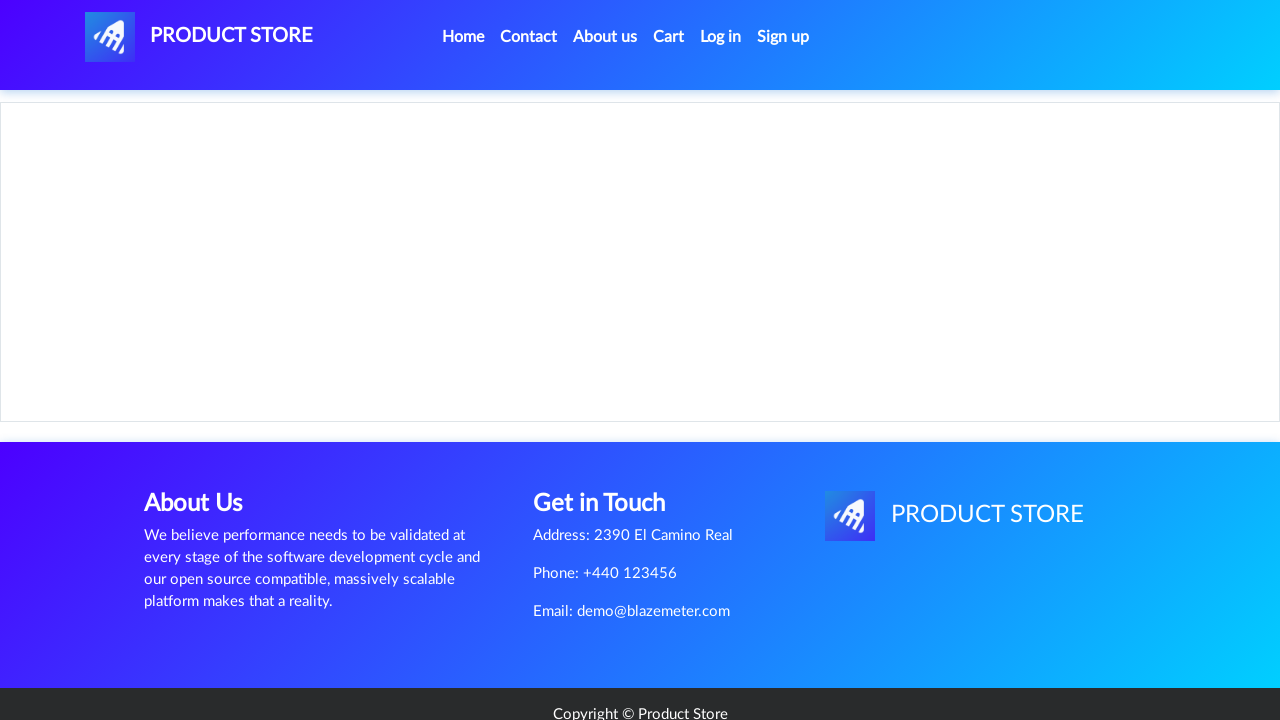

Verified Nokia Lumia 1520 price of $820 is displayed on product page
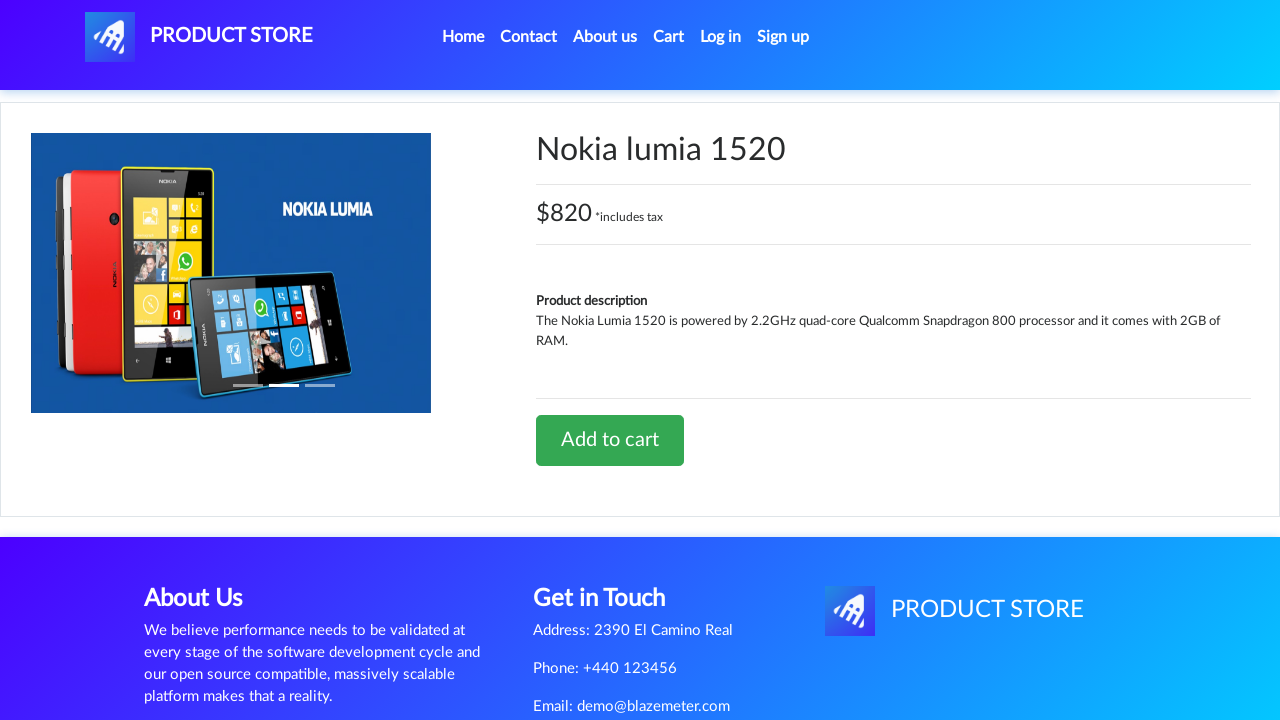

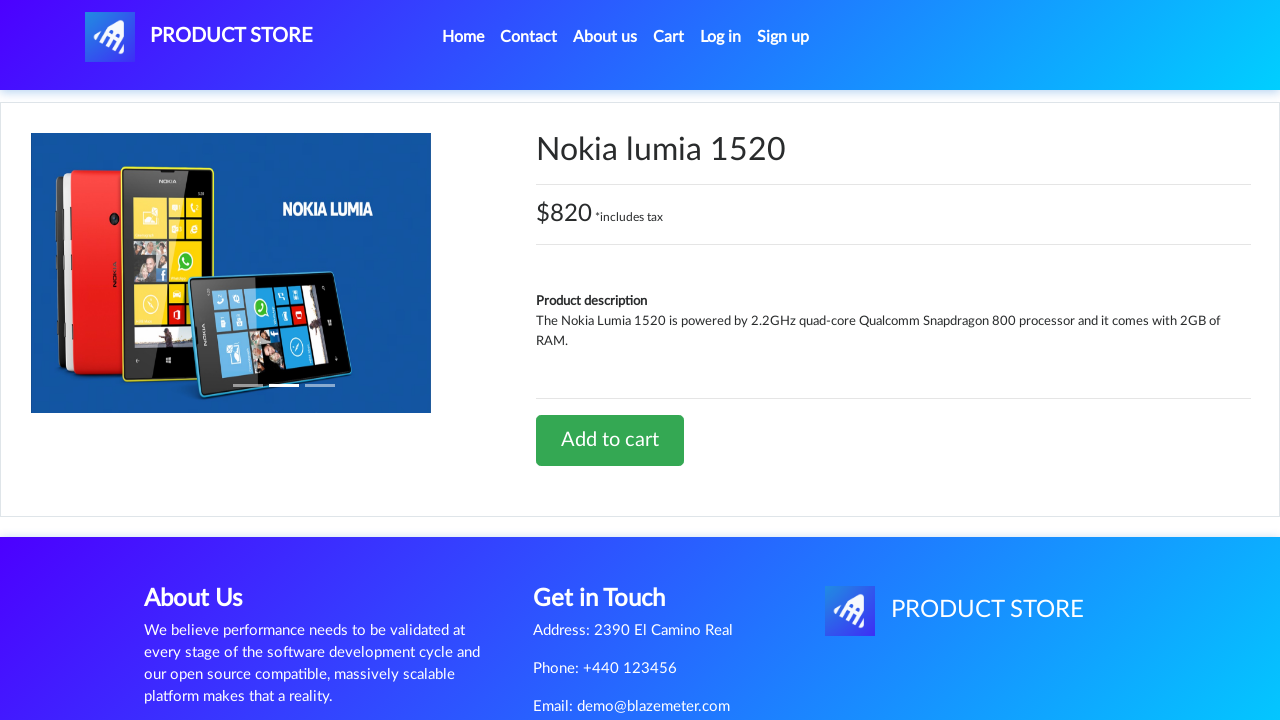